Tests checkbox functionality by verifying initial state, clicking a checkbox, and confirming the selection state changes

Starting URL: https://rahulshettyacademy.com/AutomationPractice/

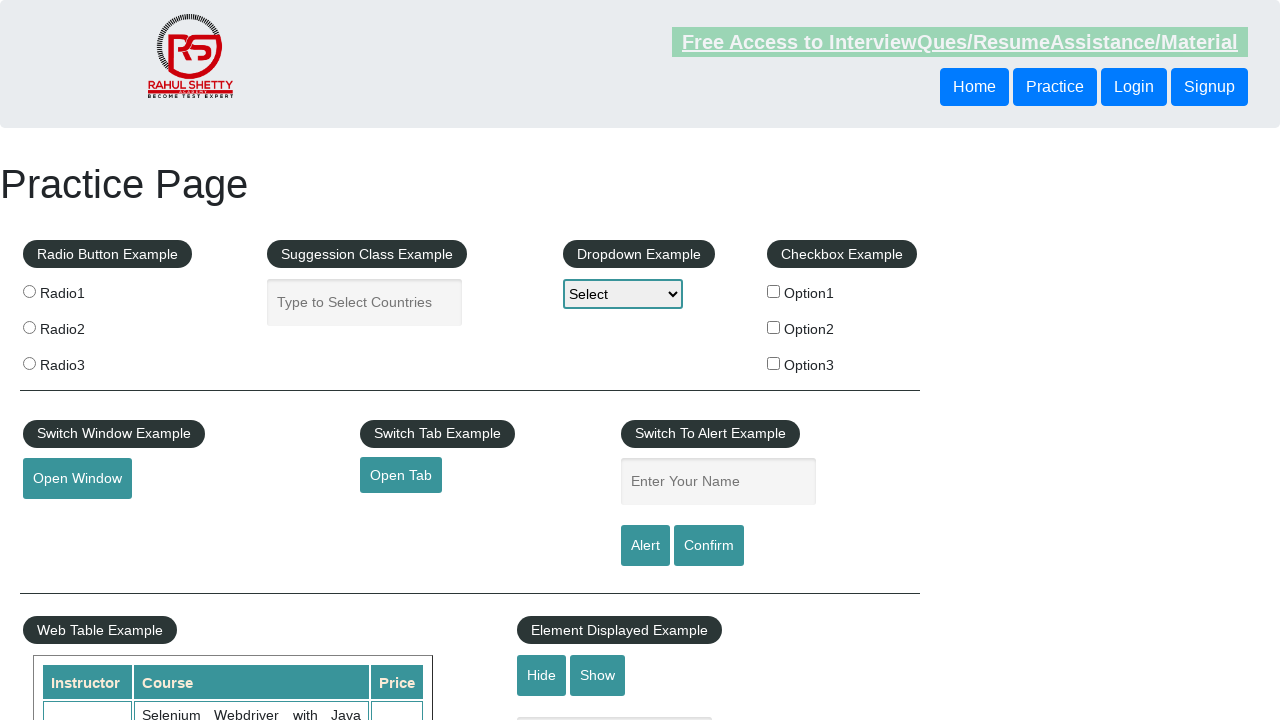

Verified that checkbox option 1 is initially unchecked
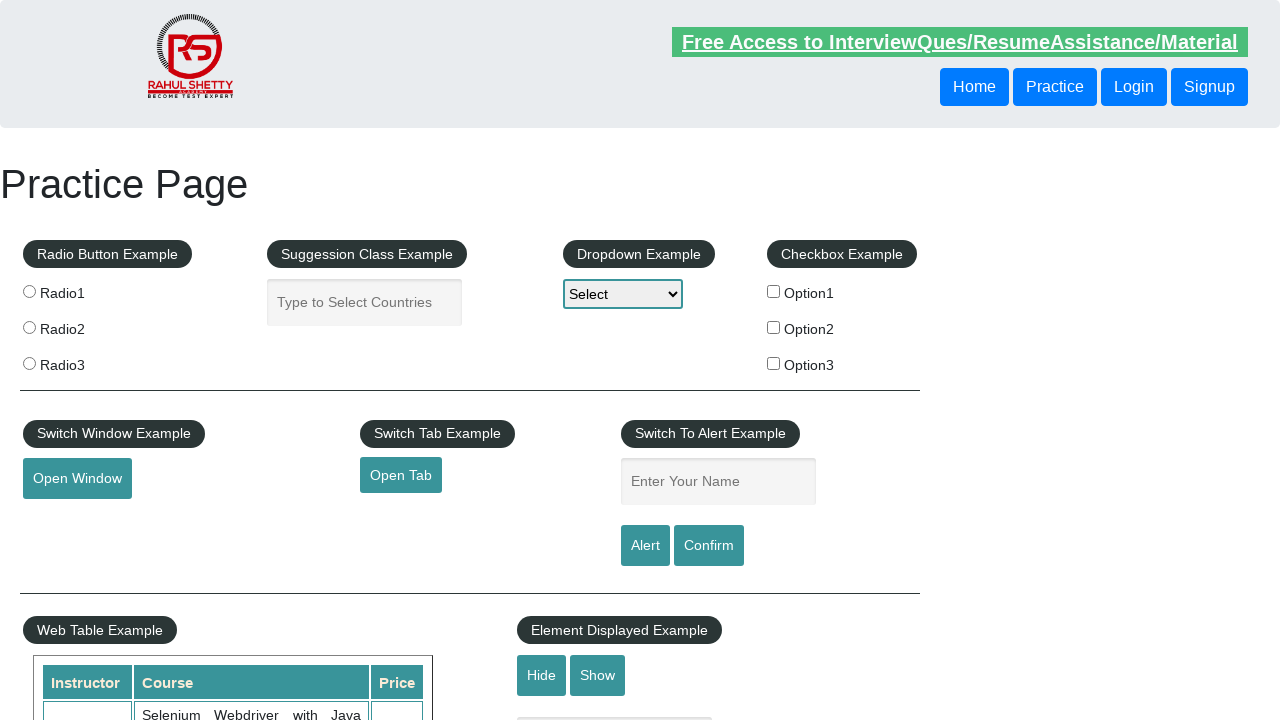

Clicked the first checkbox to select it at (774, 291) on #checkBoxOption1
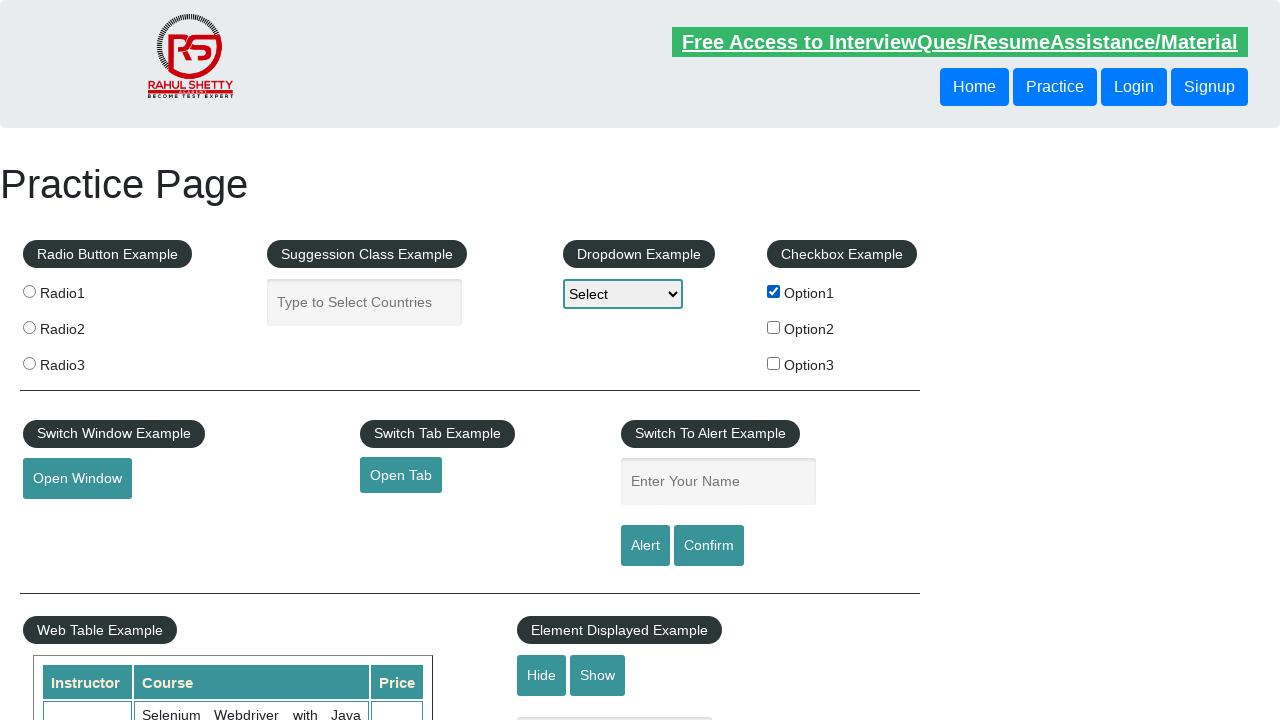

Verified that checkbox option 1 is now checked after clicking
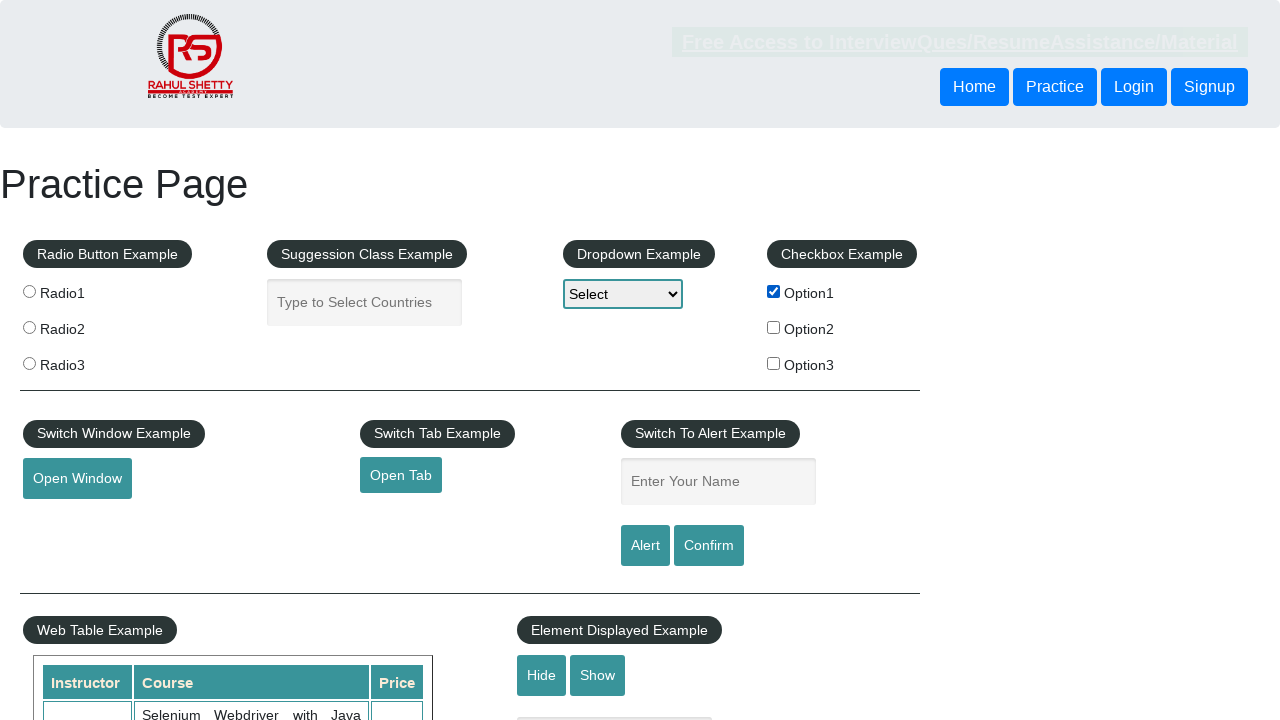

Checked the state of second checkbox - selected: False
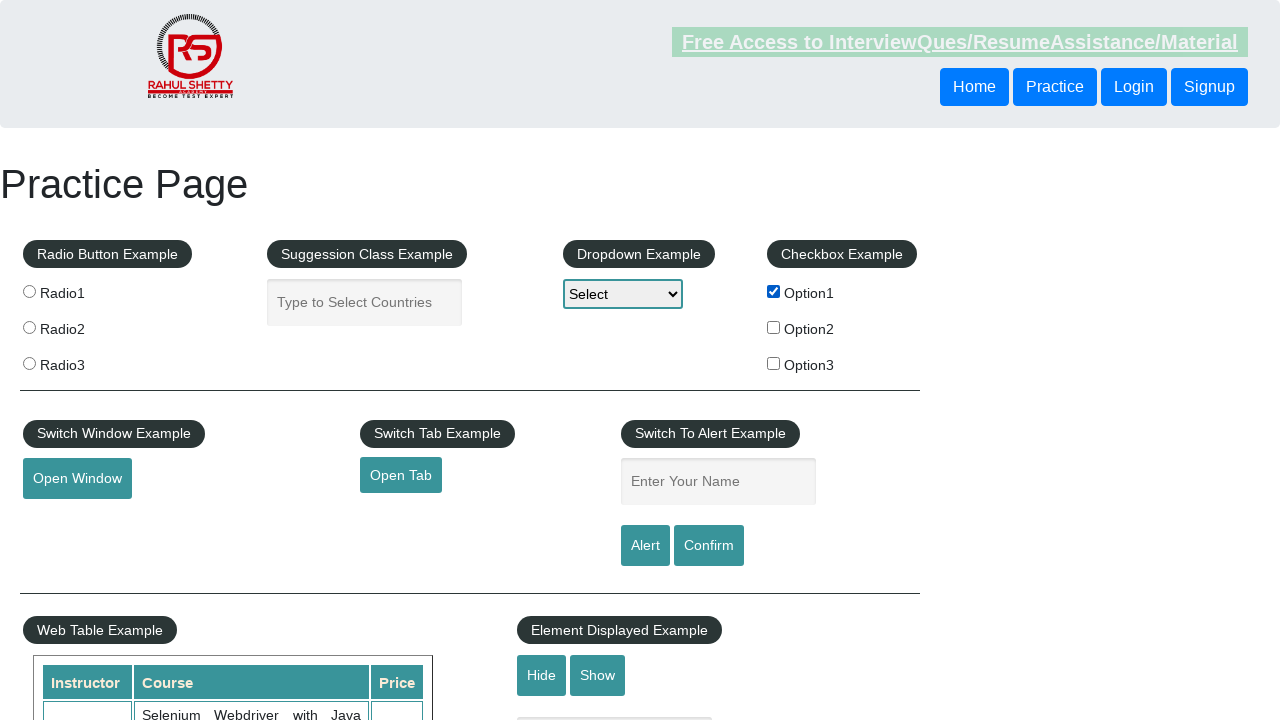

Counted total number of checkboxes on the page - found 3 checkboxes
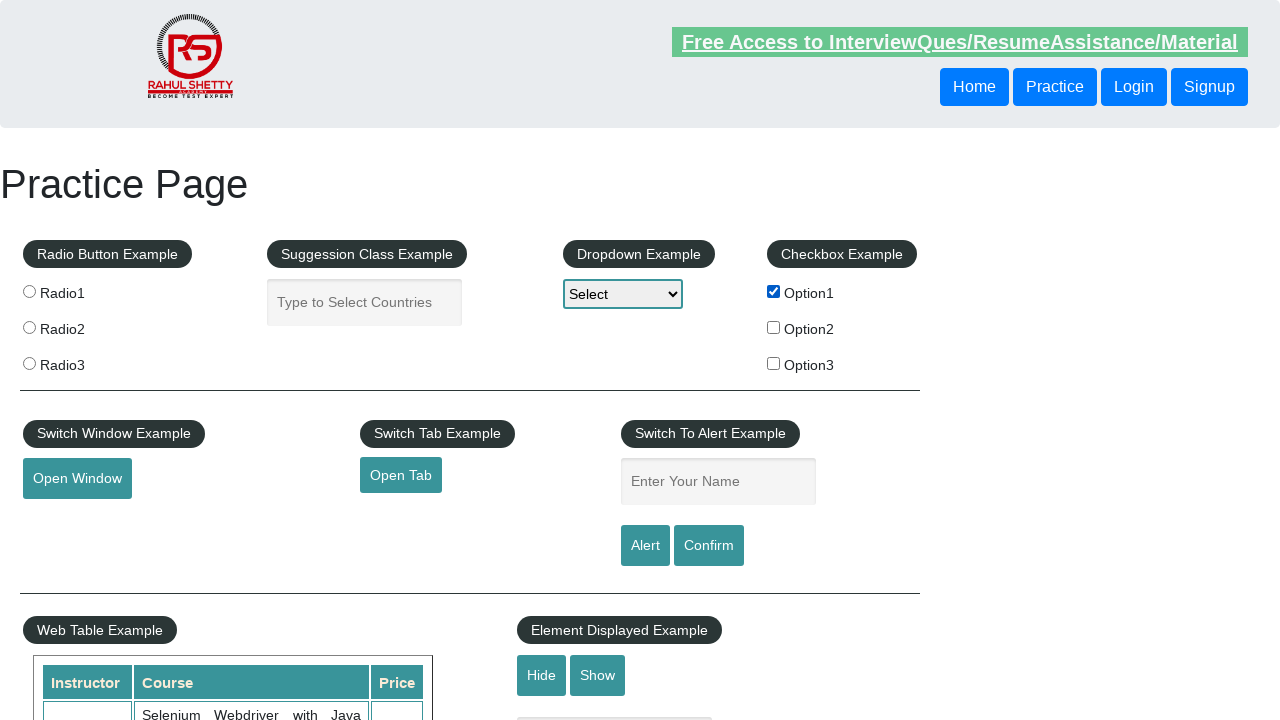

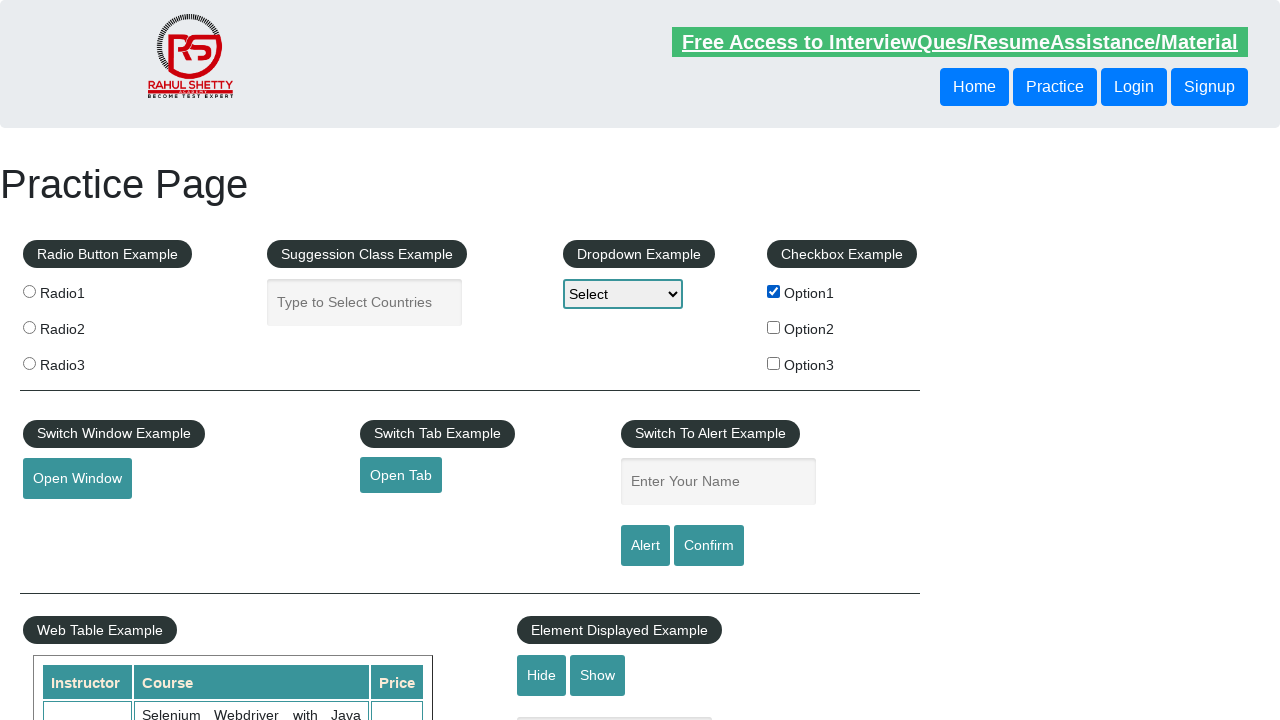